Tests browser window handling by clicking a button that opens a new tab and verifying the ability to switch between windows

Starting URL: https://demoqa.com/browser-windows

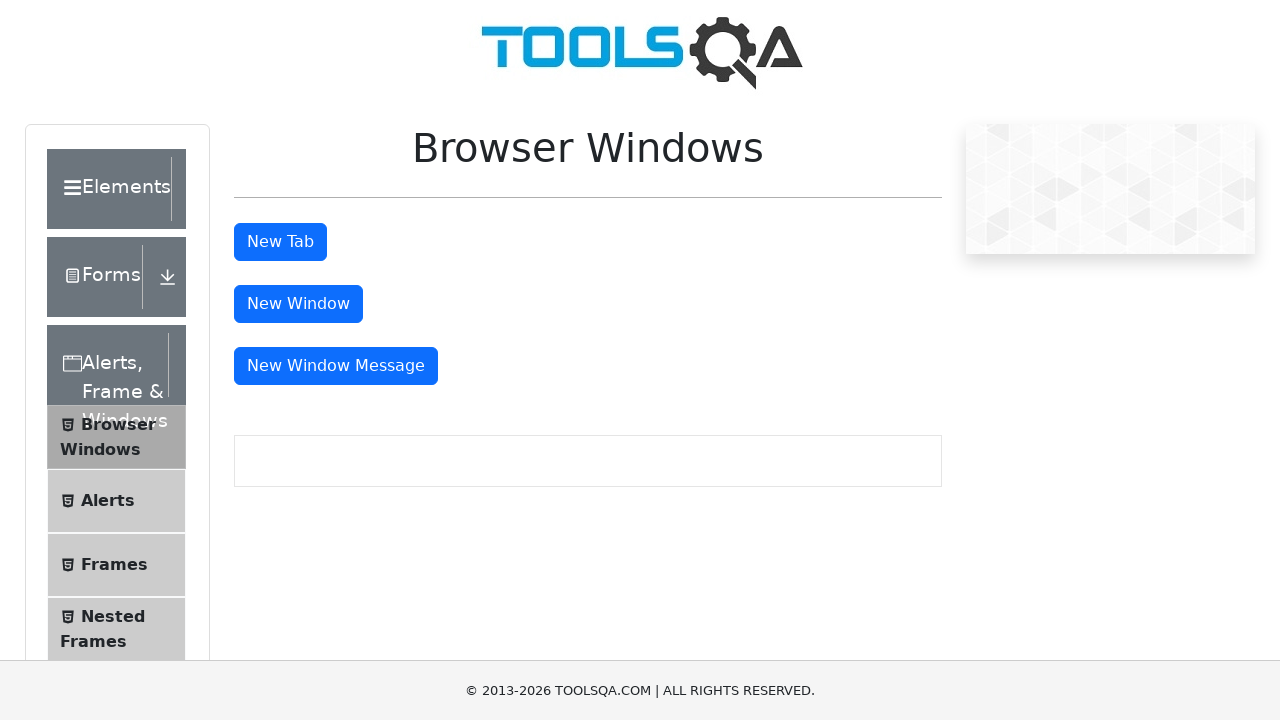

Clicked tab button to open new tab at (280, 242) on #tabButton
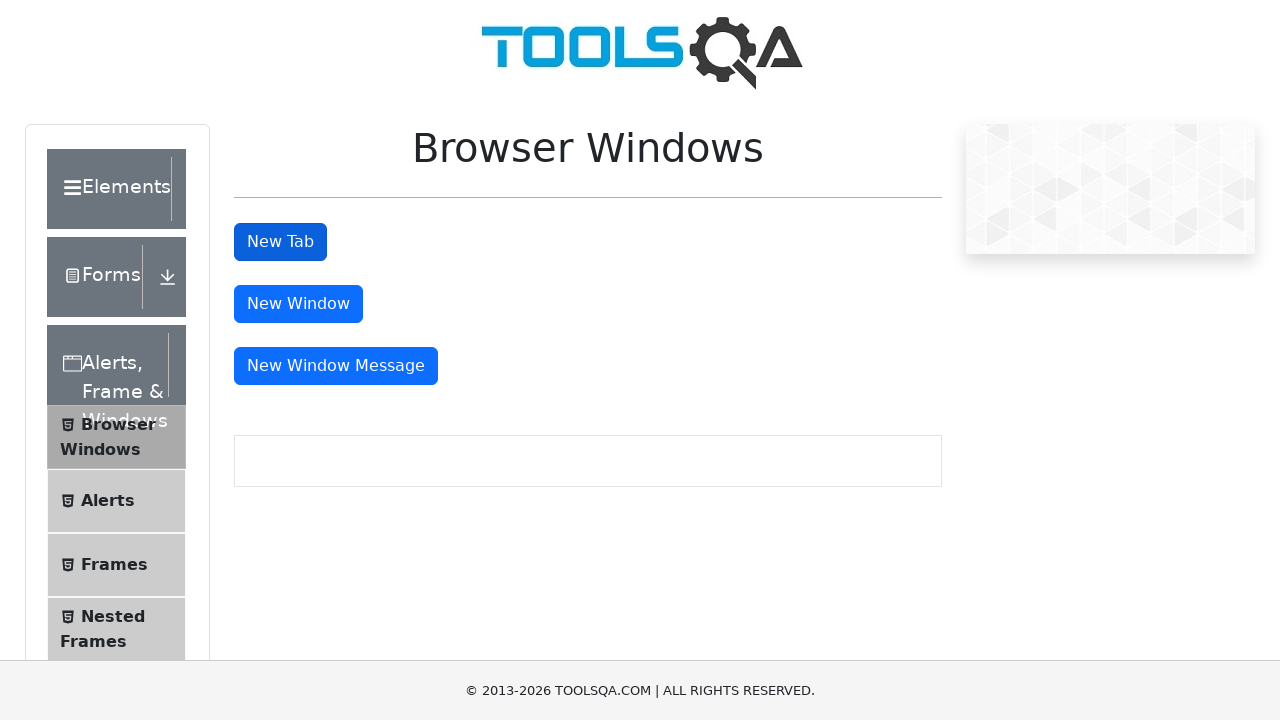

New tab opened and context captured at (280, 242) on #tabButton
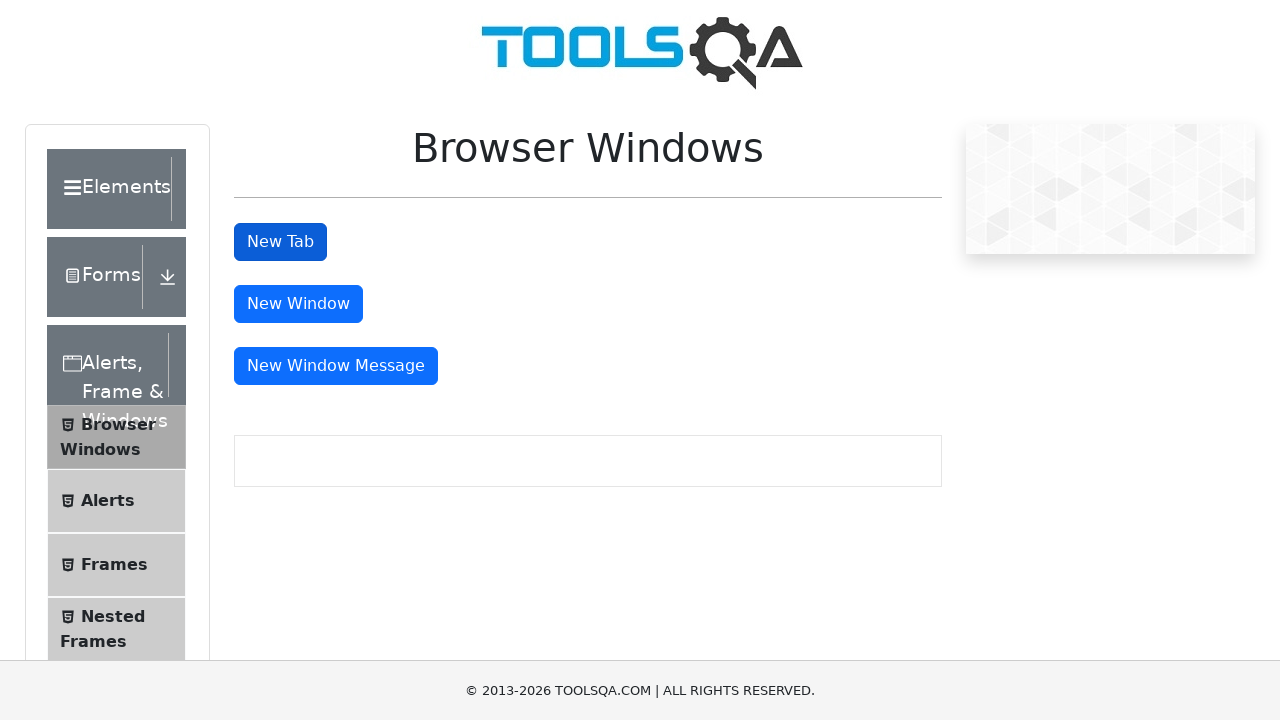

Retrieved new page object from context
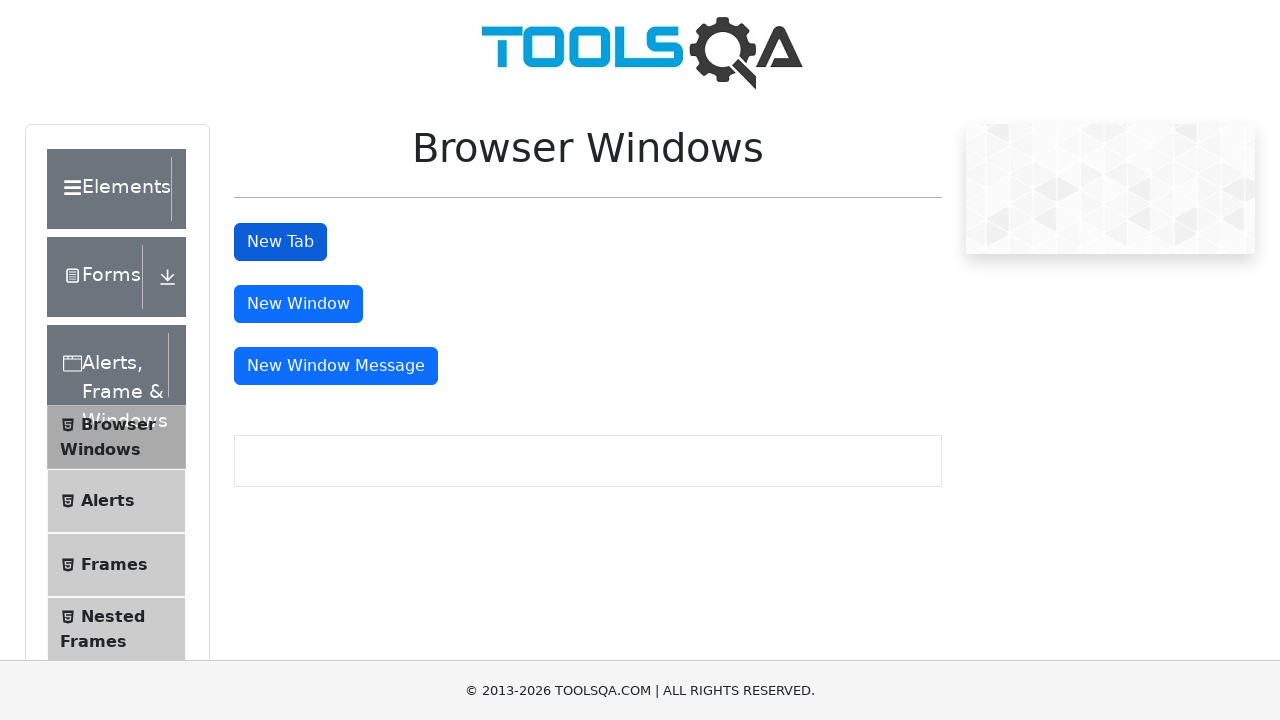

New page loaded successfully
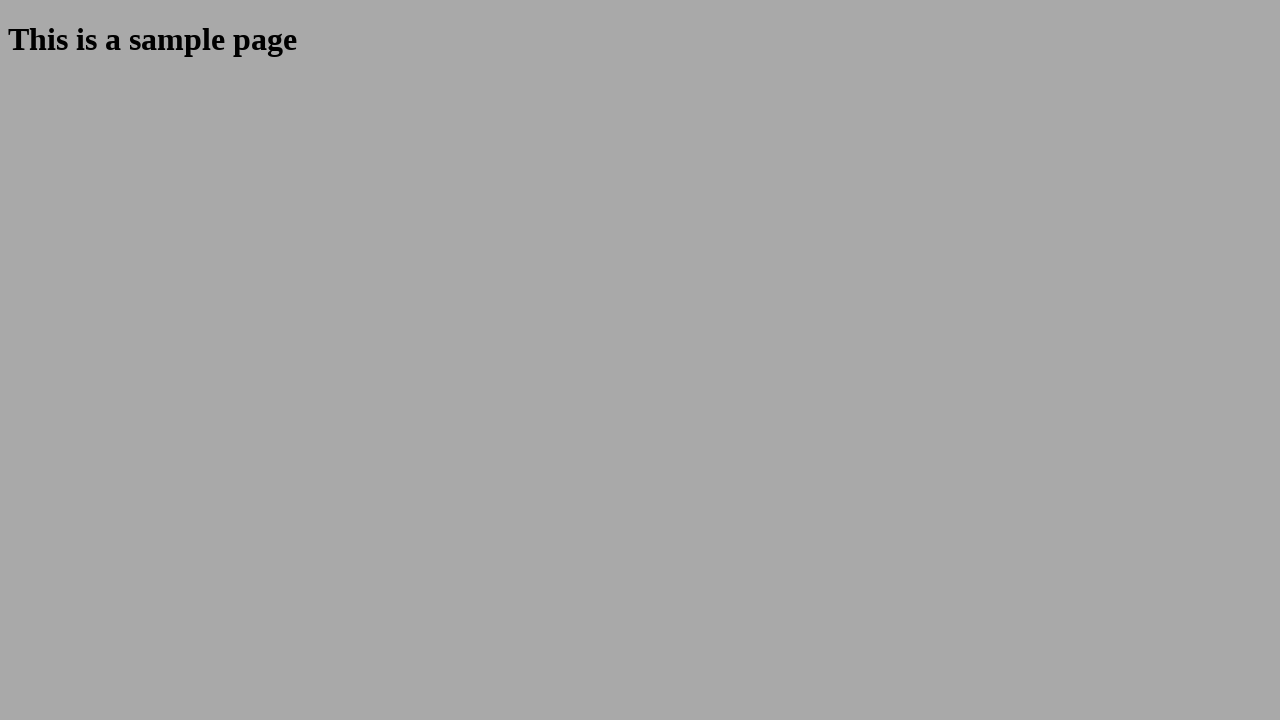

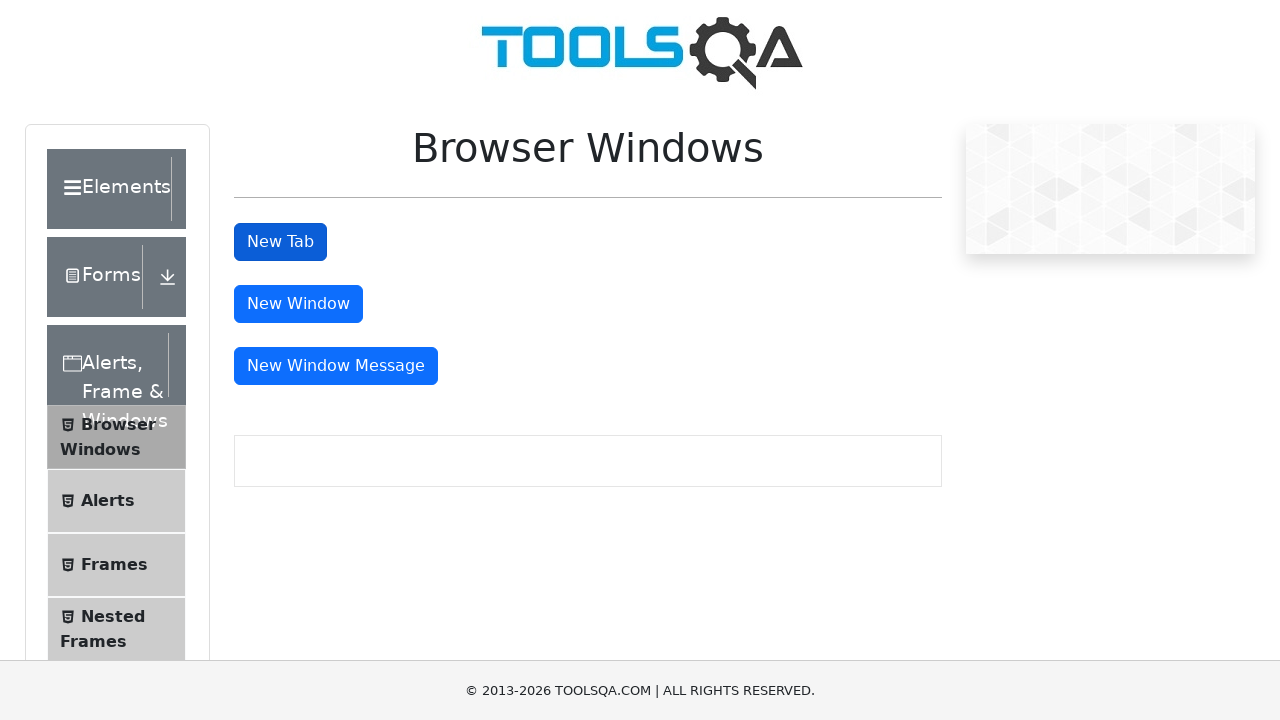